Tests filling out a field on the OpenCart registration page by entering text into an input field

Starting URL: https://naveenautomationlabs.com/opencart/index.php?route=account/register

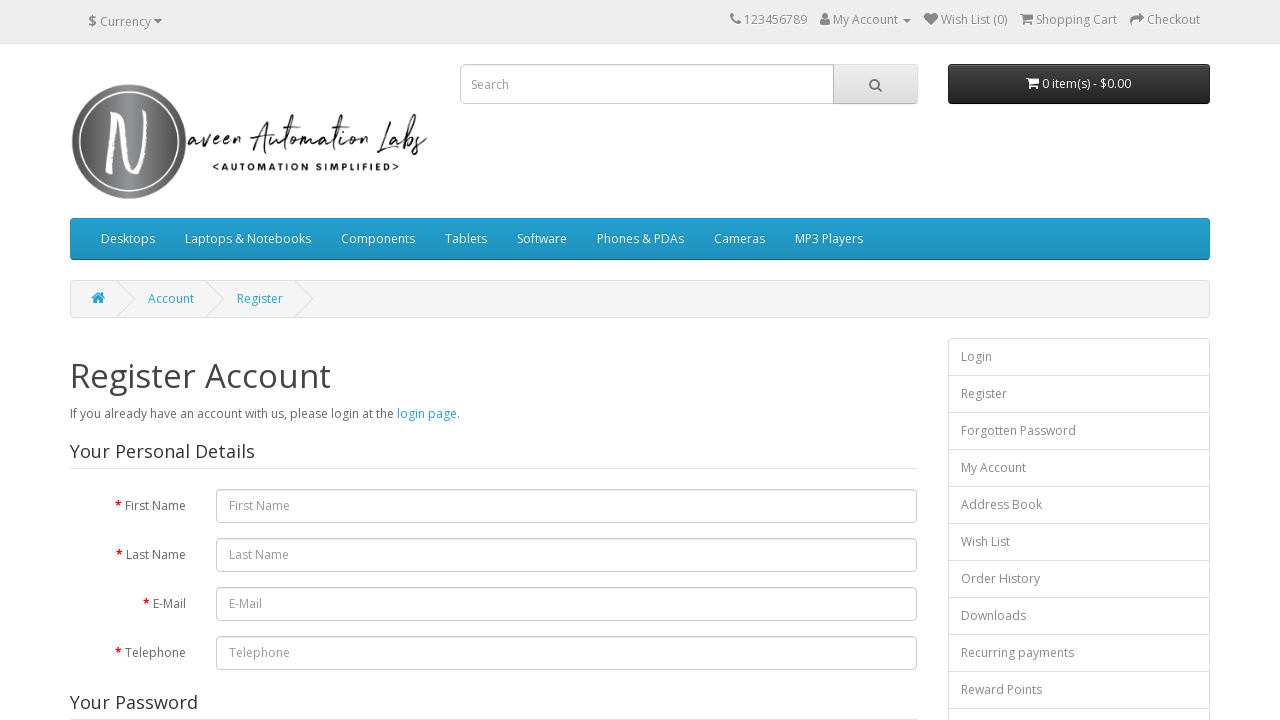

Filled first name field with 'testing' on input#input-firstname
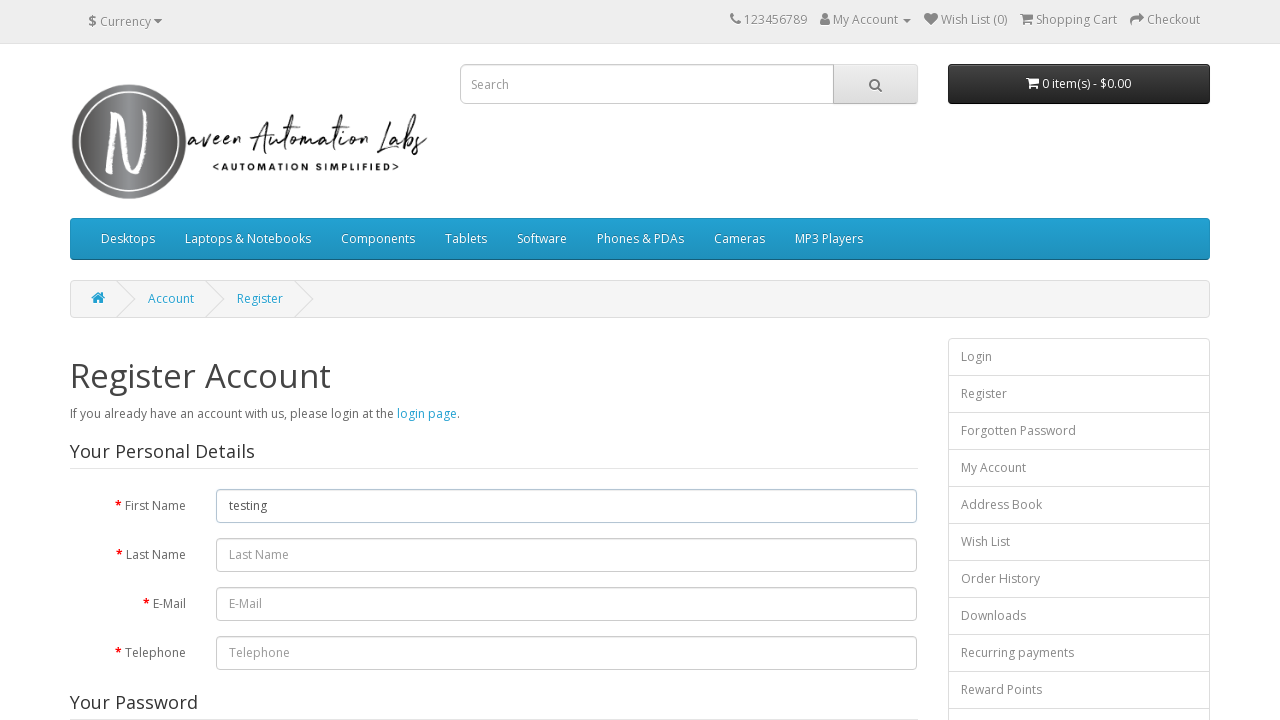

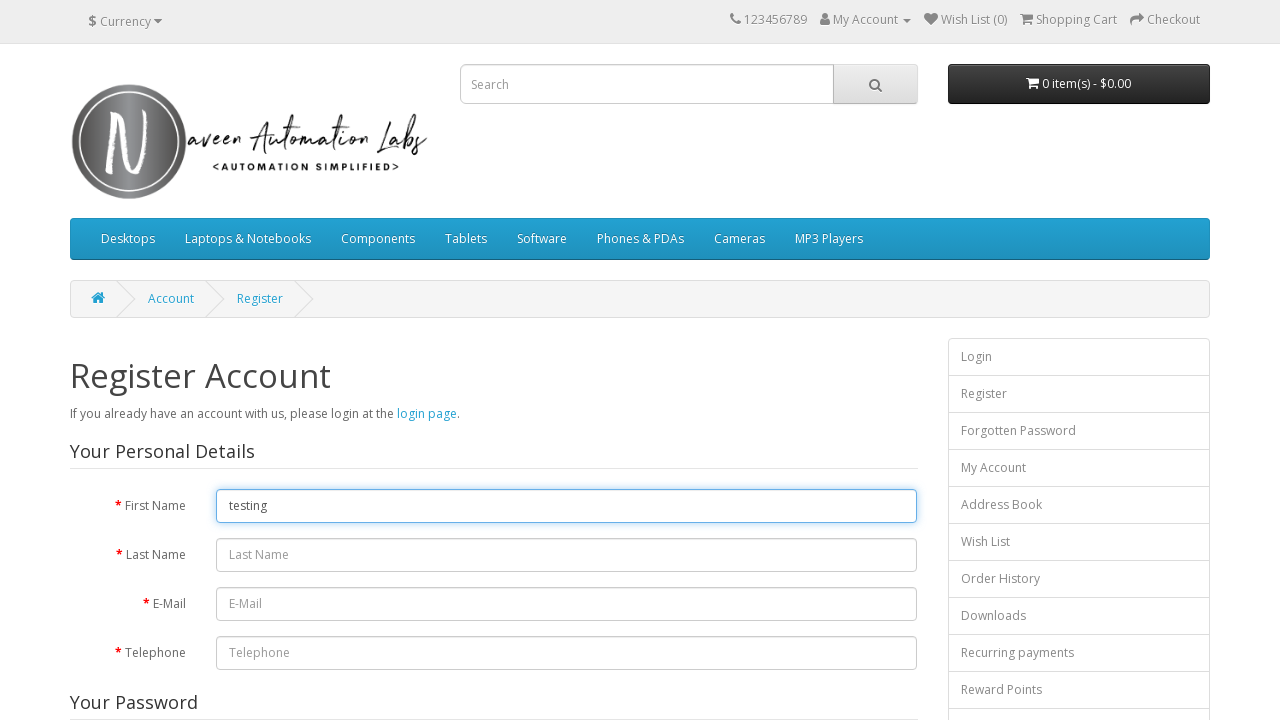